Tests an e-commerce workflow by searching for products, adding them to cart, applying a promo code, and proceeding through checkout

Starting URL: https://rahulshettyacademy.com/seleniumPractise/#/

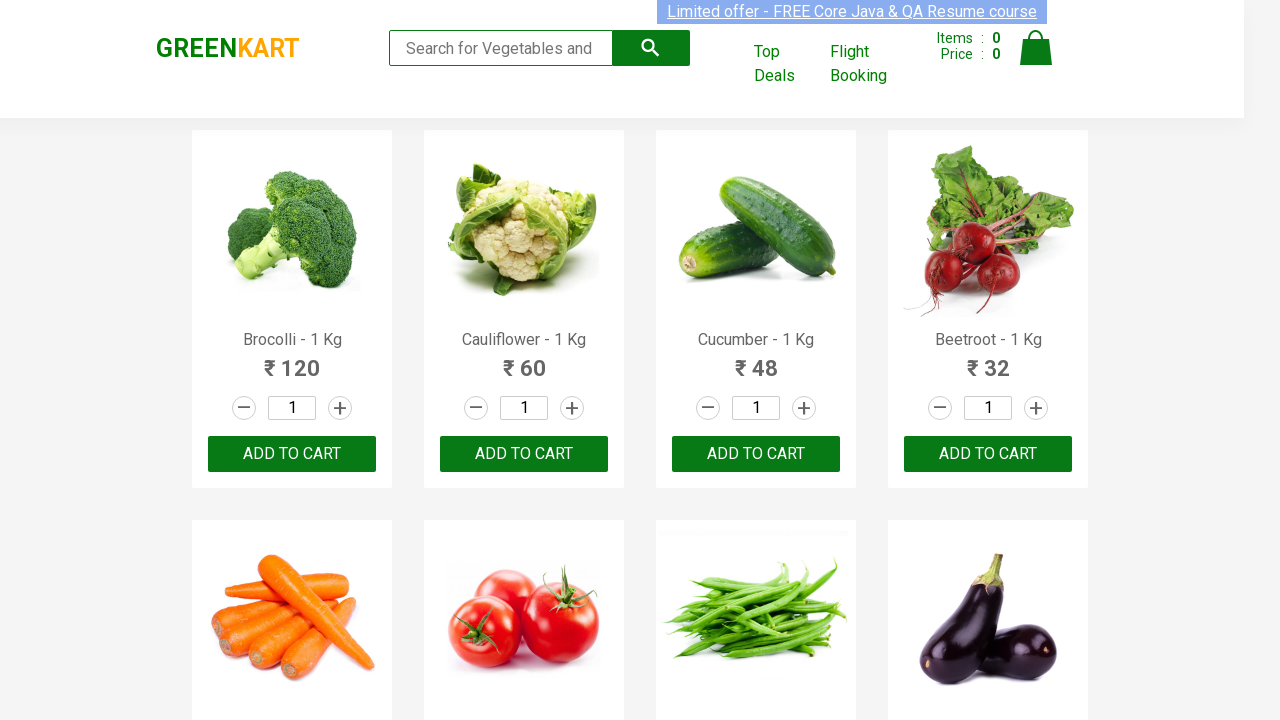

Filled search field with 'ber' to filter products on .search-keyword
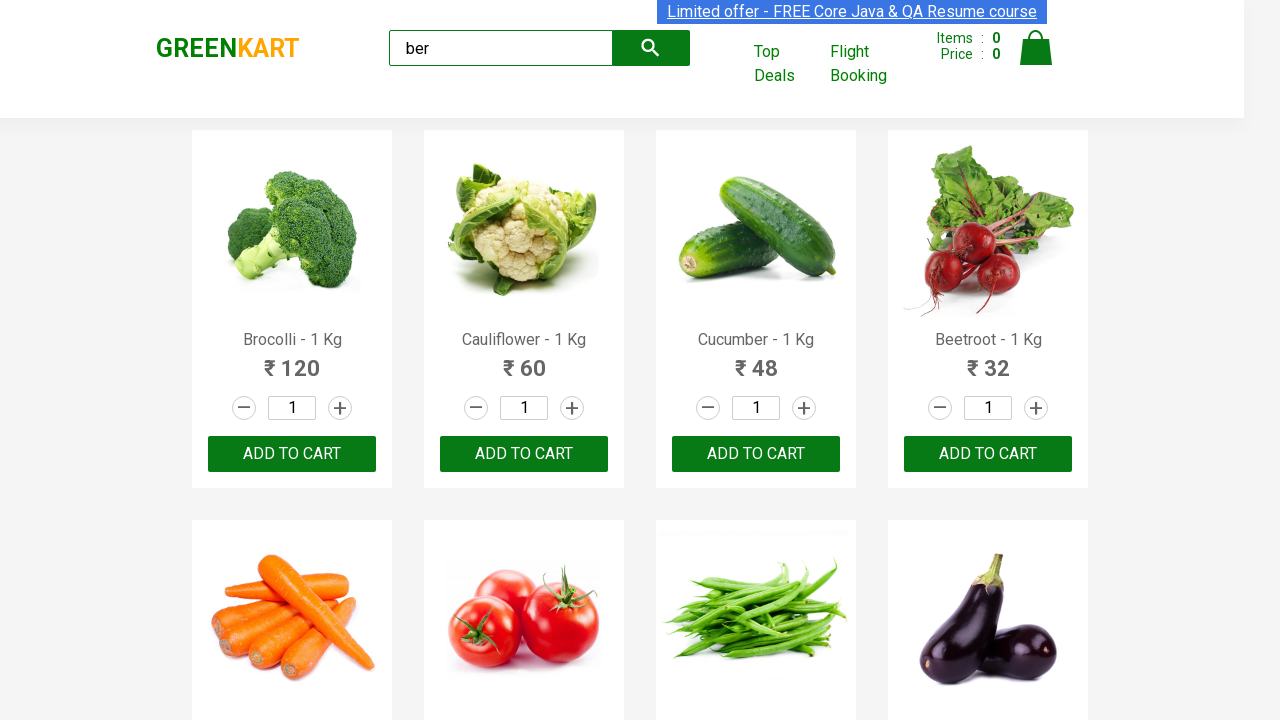

Waited for search results to load
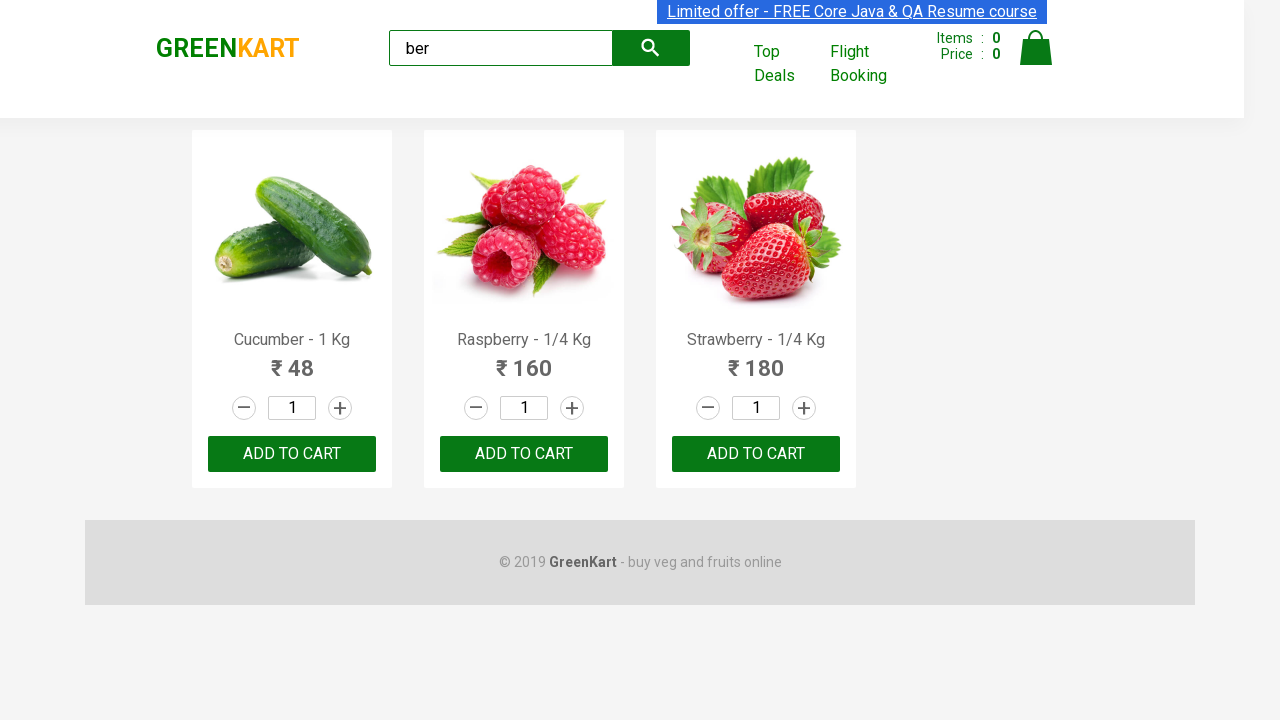

Retrieved product list - found 3 products
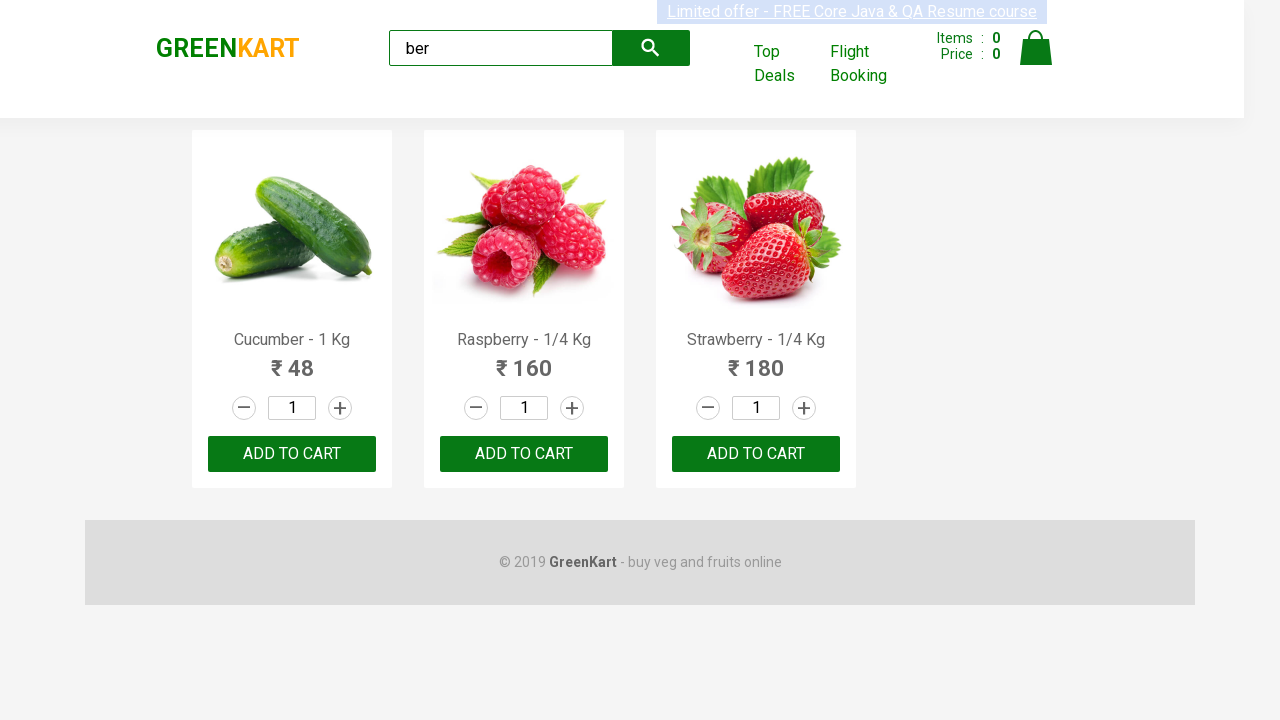

Verified that exactly 3 products are displayed
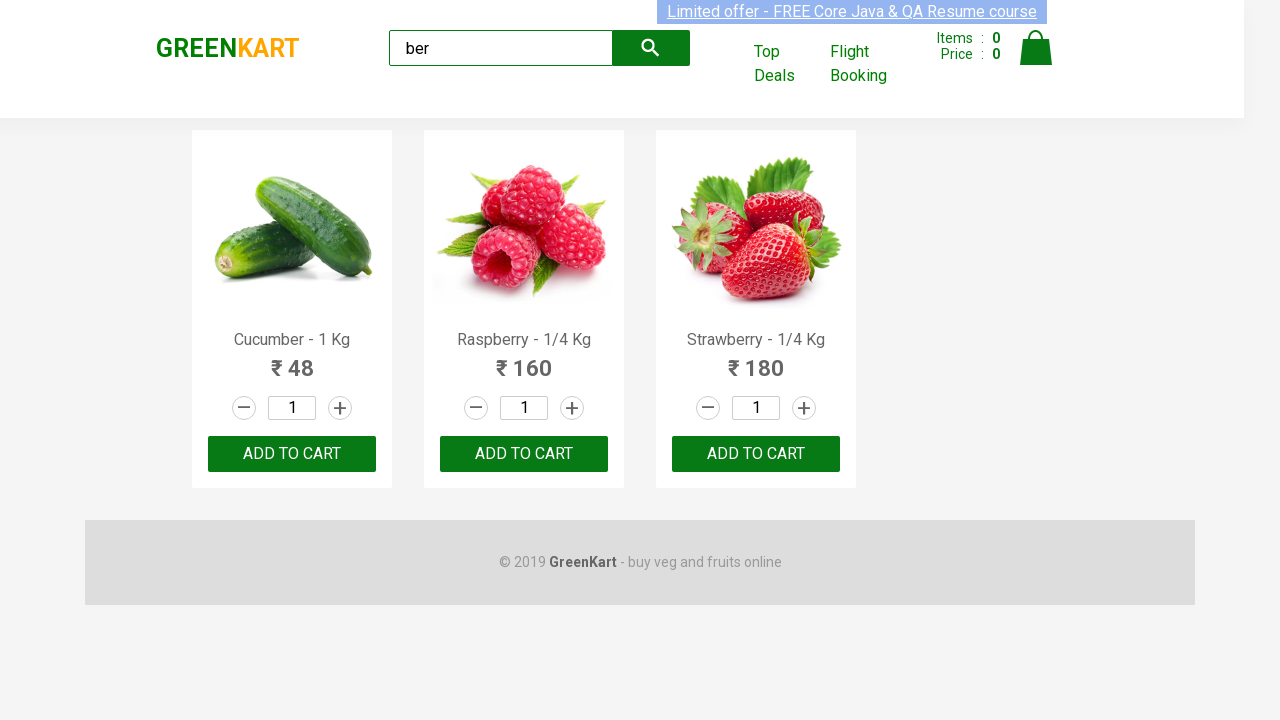

Retrieved all 'Add to Cart' buttons
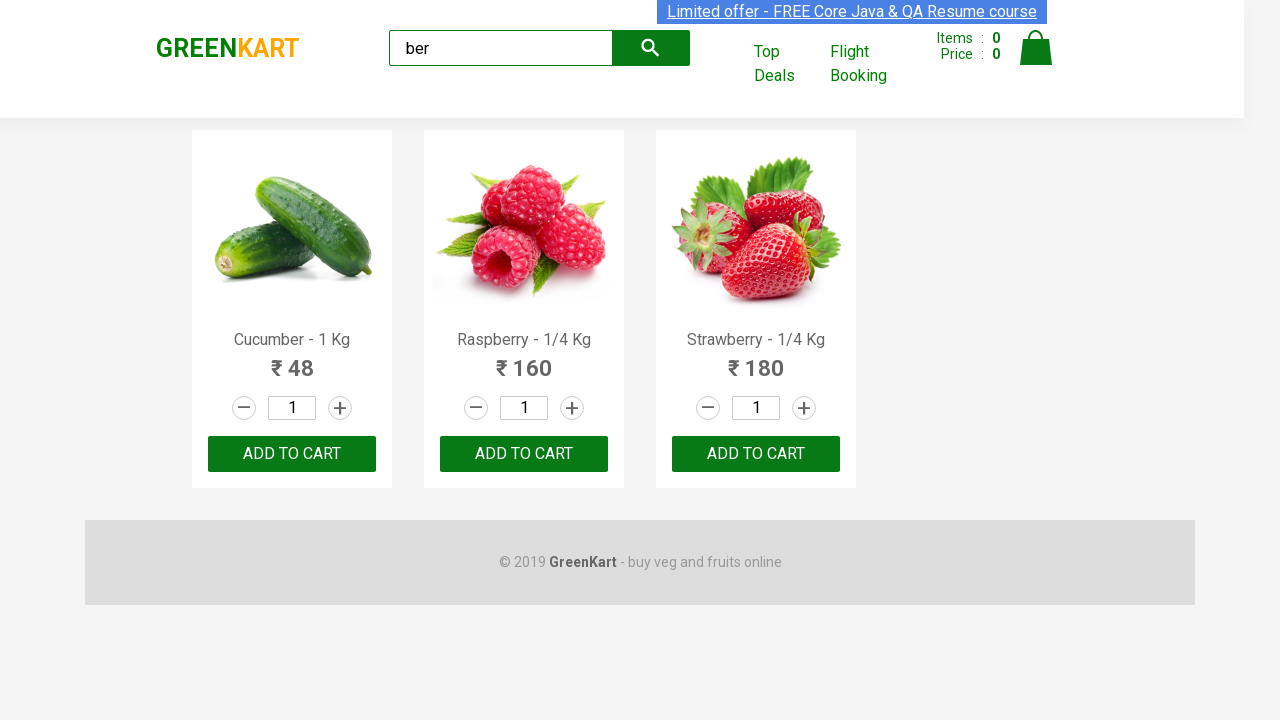

Clicked 'Add to Cart' button for a product at (292, 454) on div[class='product-action'] button >> nth=0
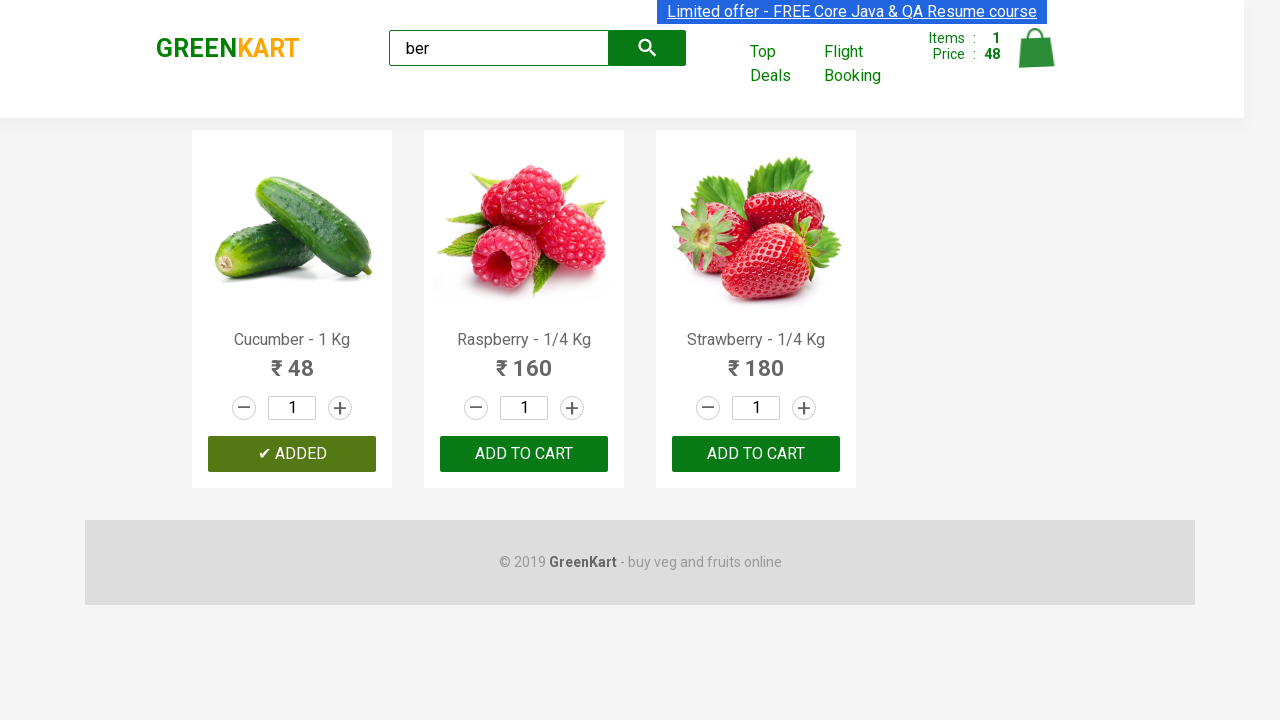

Clicked 'Add to Cart' button for a product at (524, 454) on div[class='product-action'] button >> nth=1
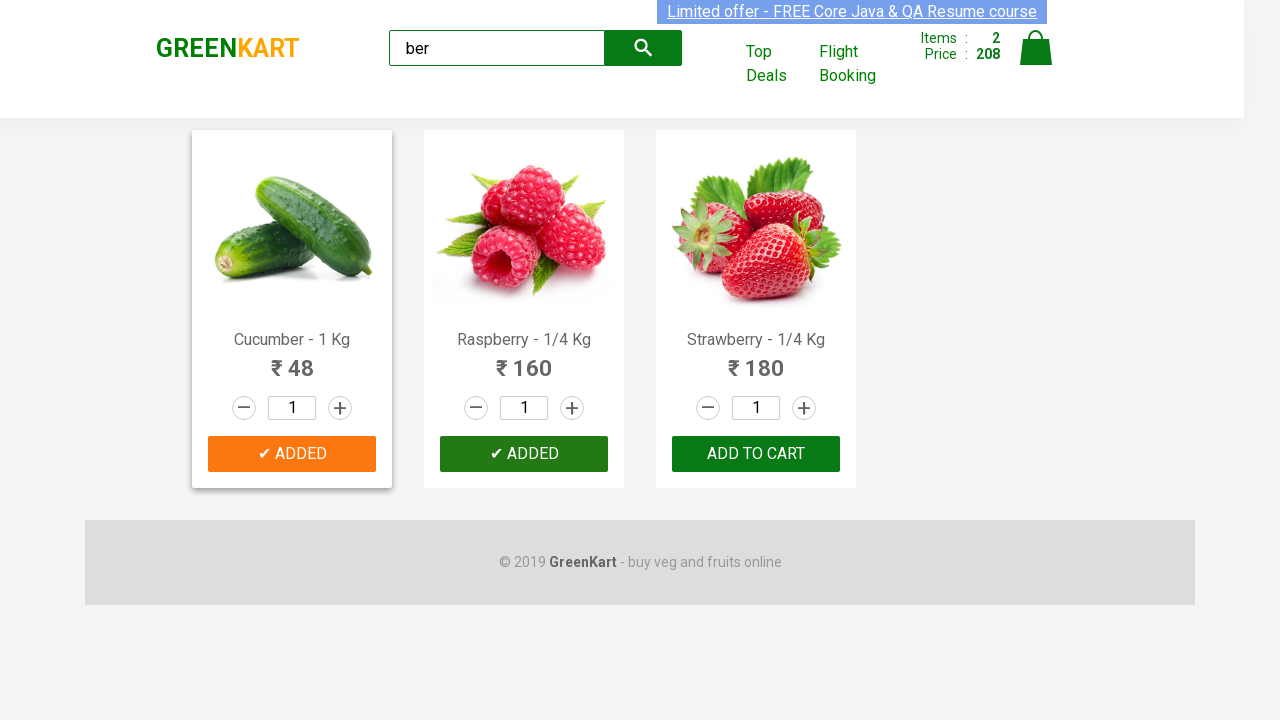

Clicked 'Add to Cart' button for a product at (756, 454) on div[class='product-action'] button >> nth=2
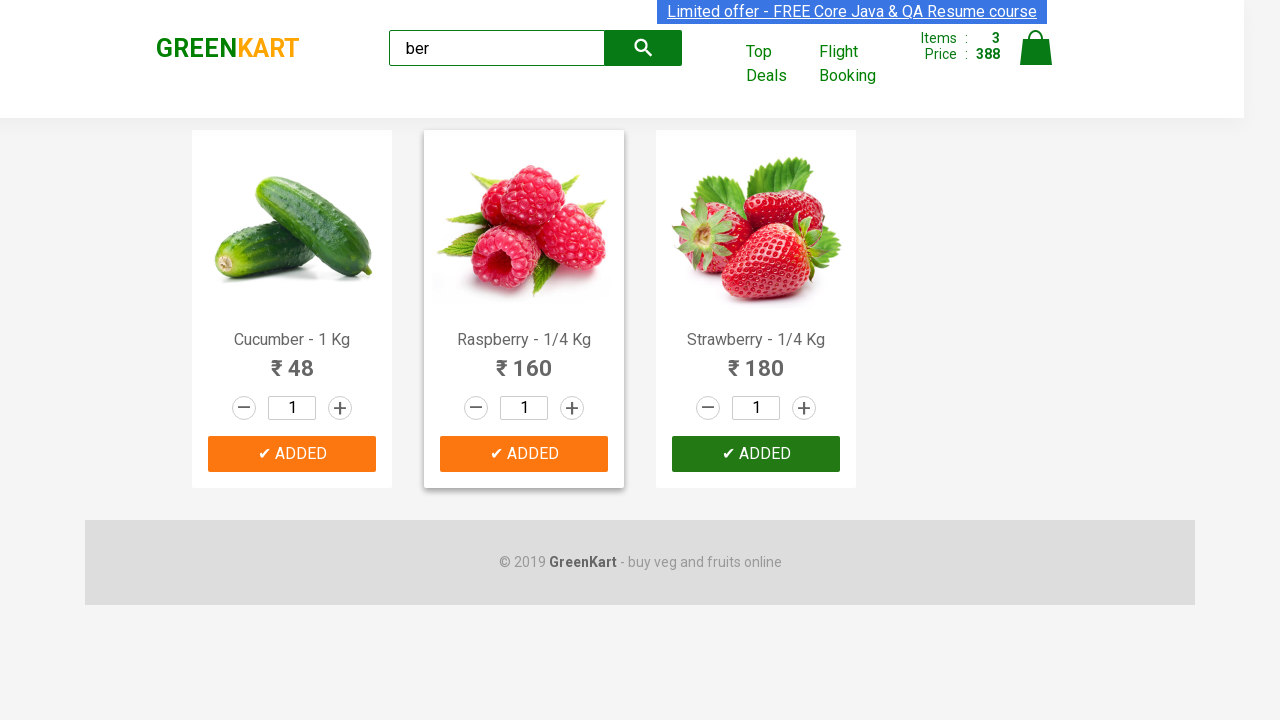

Clicked cart icon to view shopping cart at (1036, 48) on a[class='cart-icon'] img
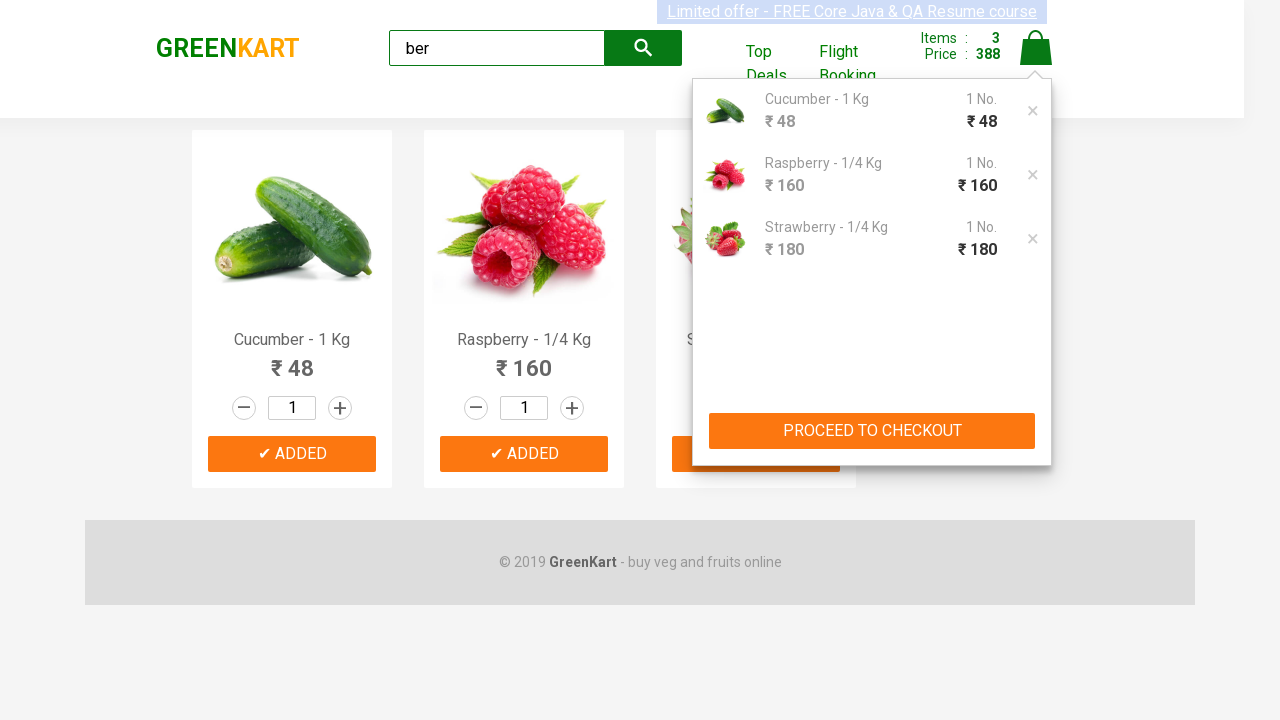

Clicked 'PROCEED TO CHECKOUT' button at (872, 431) on xpath=//button[text()='PROCEED TO CHECKOUT']
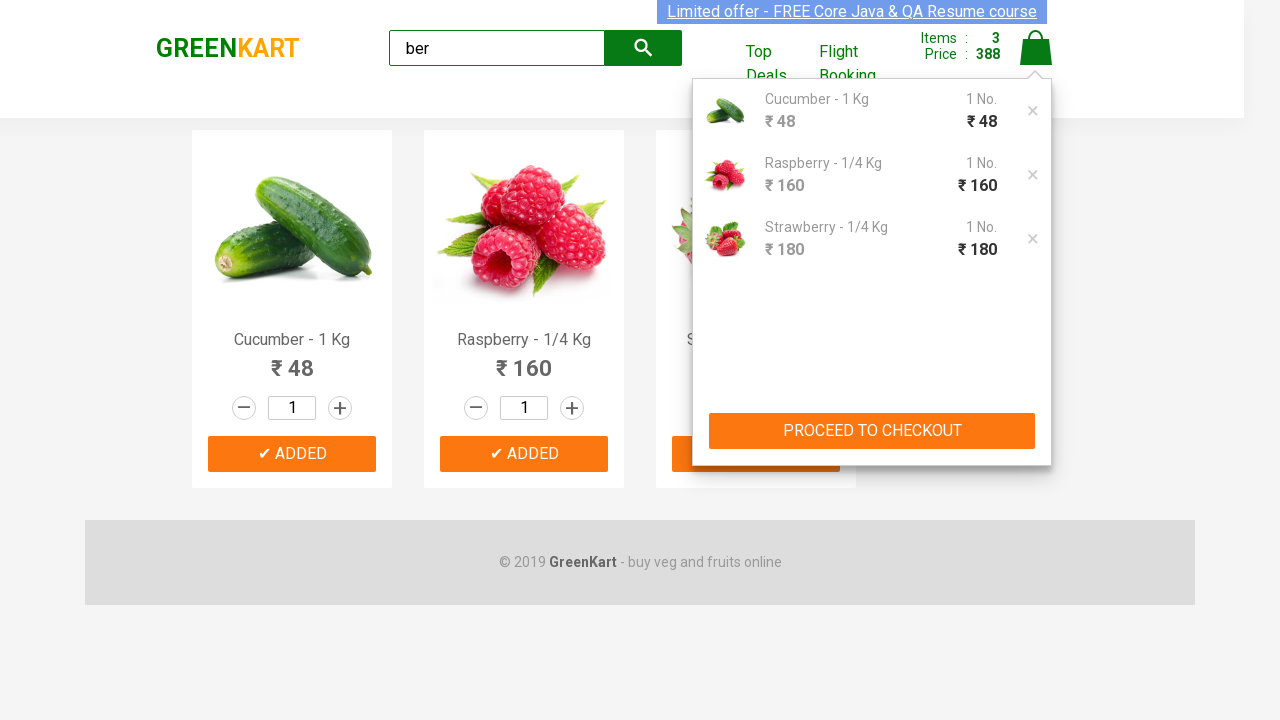

Waited for checkout page to load
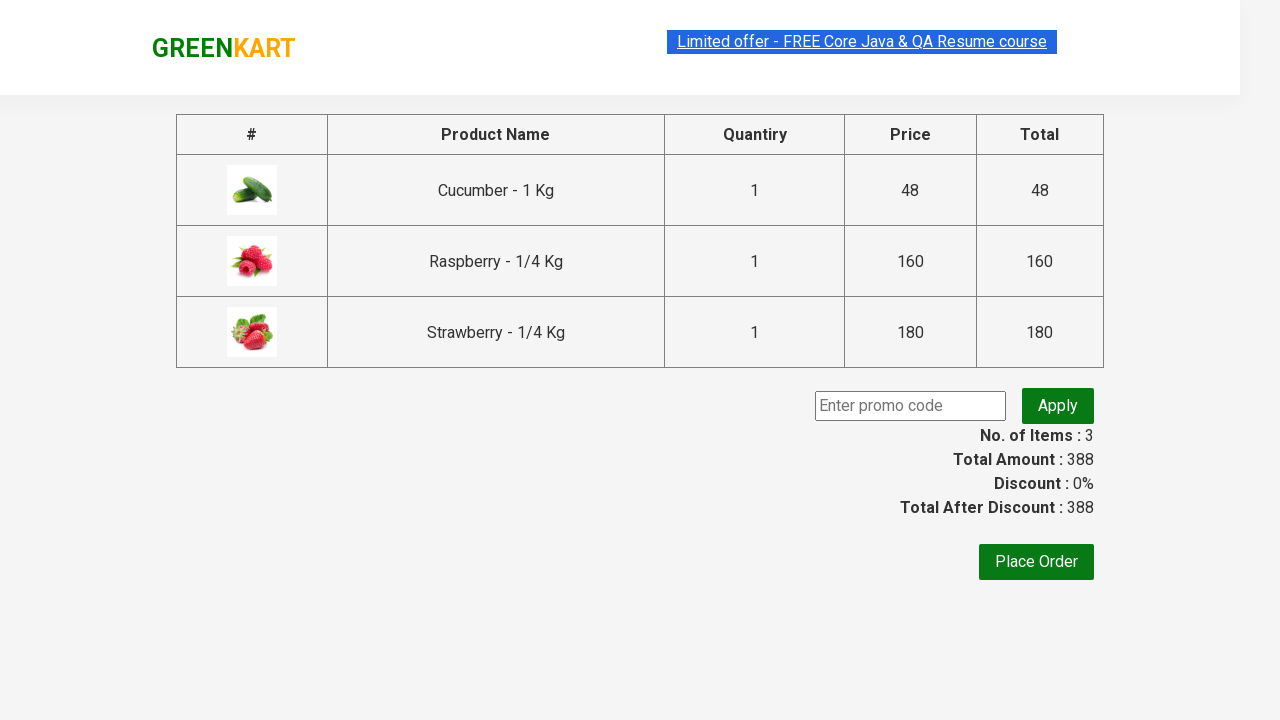

Entered promo code 'rahulshettyacademy' on .promoCode
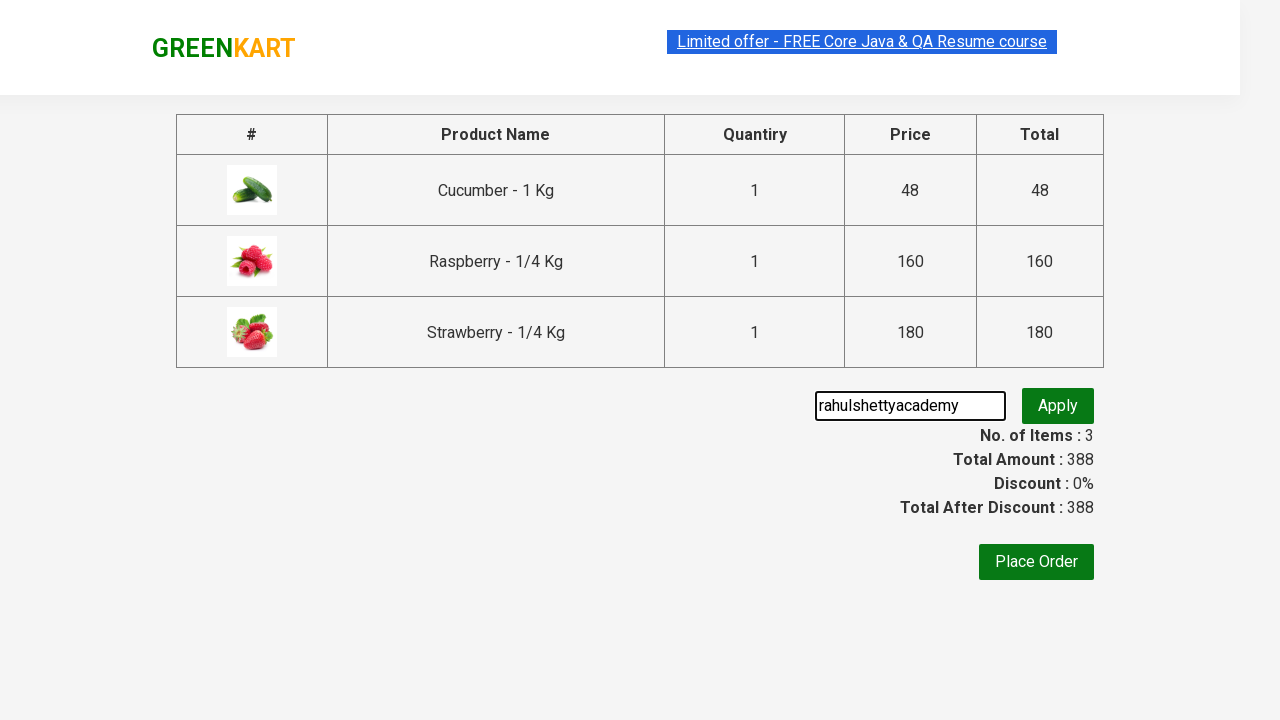

Clicked 'Apply' button to apply promo code at (1058, 406) on xpath=//button[text()='Apply']
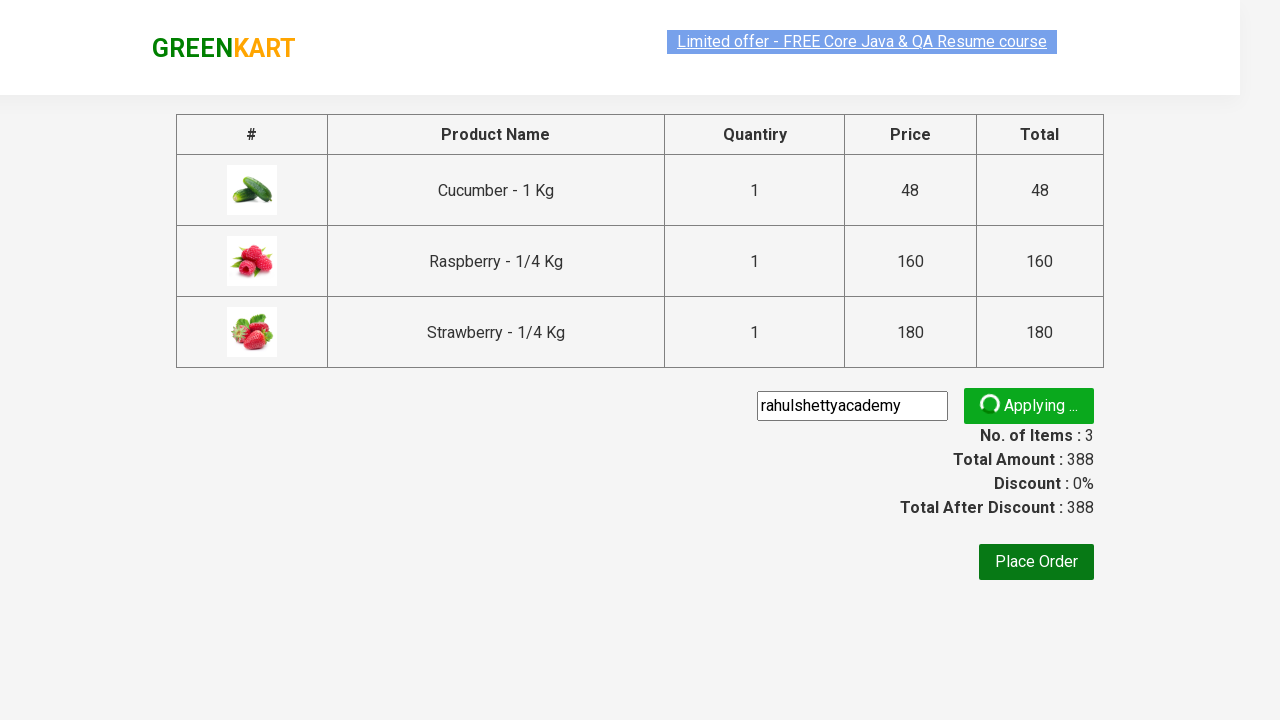

Waited for promo code validation to complete
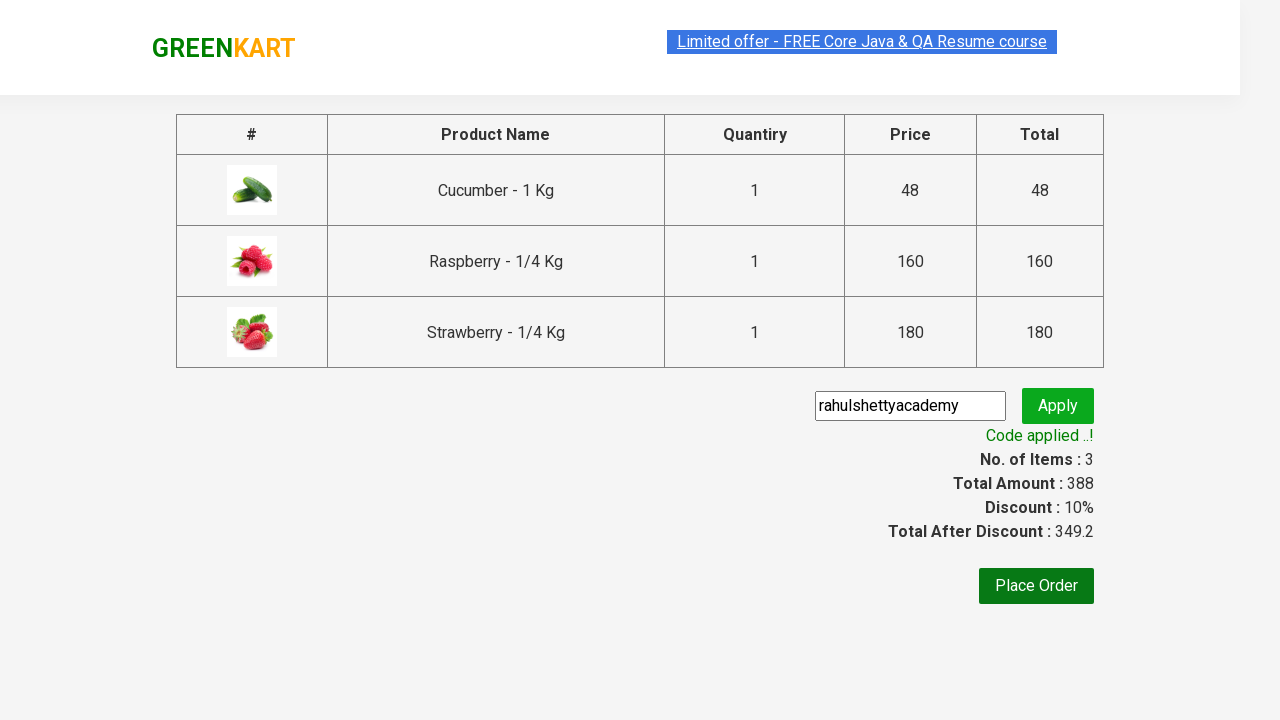

Retrieved promo code validation message: Code applied ..!
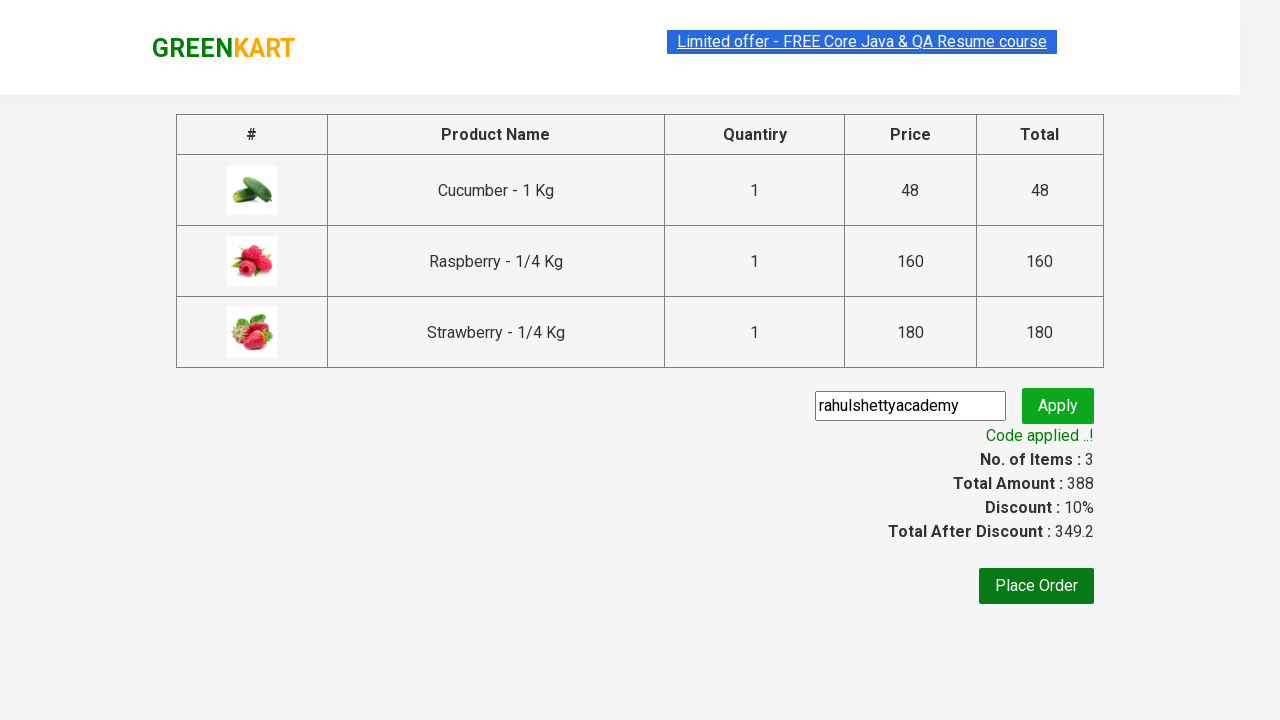

Printed promo code validation message to console
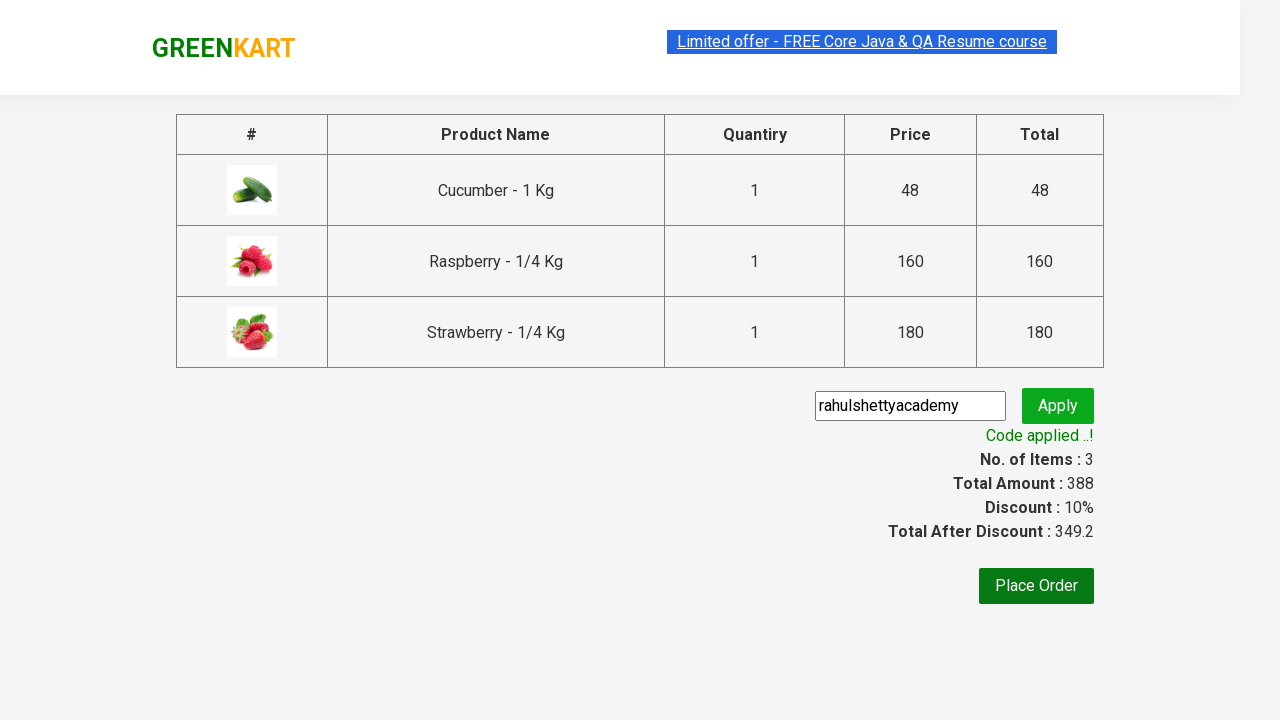

Clicked 'Place Order' button to complete purchase at (1036, 586) on xpath=//button[text()='Place Order']
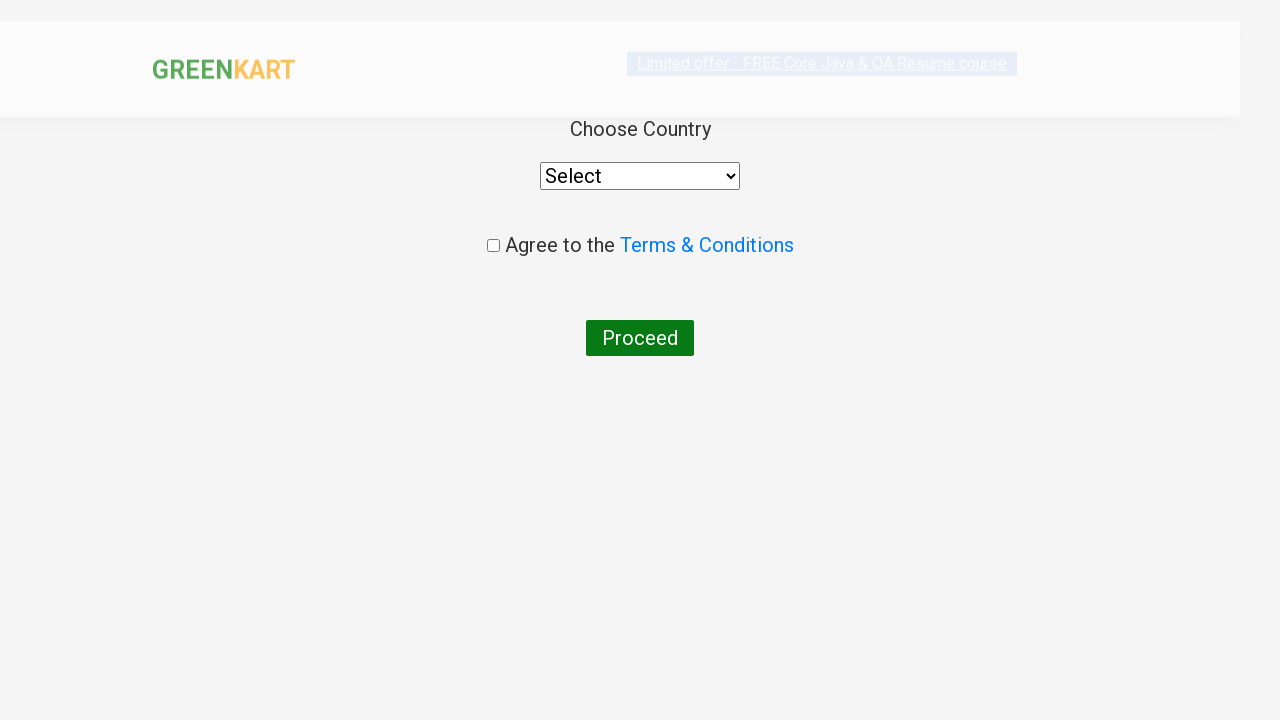

Waited for order processing to complete
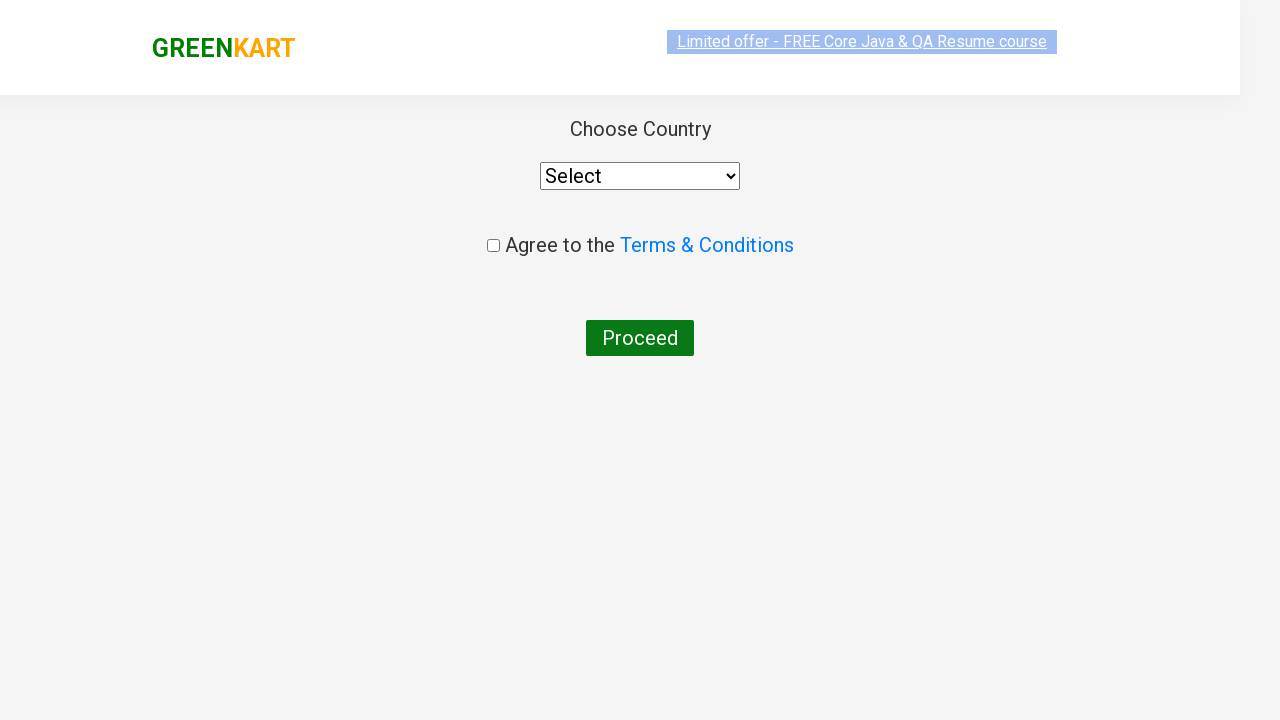

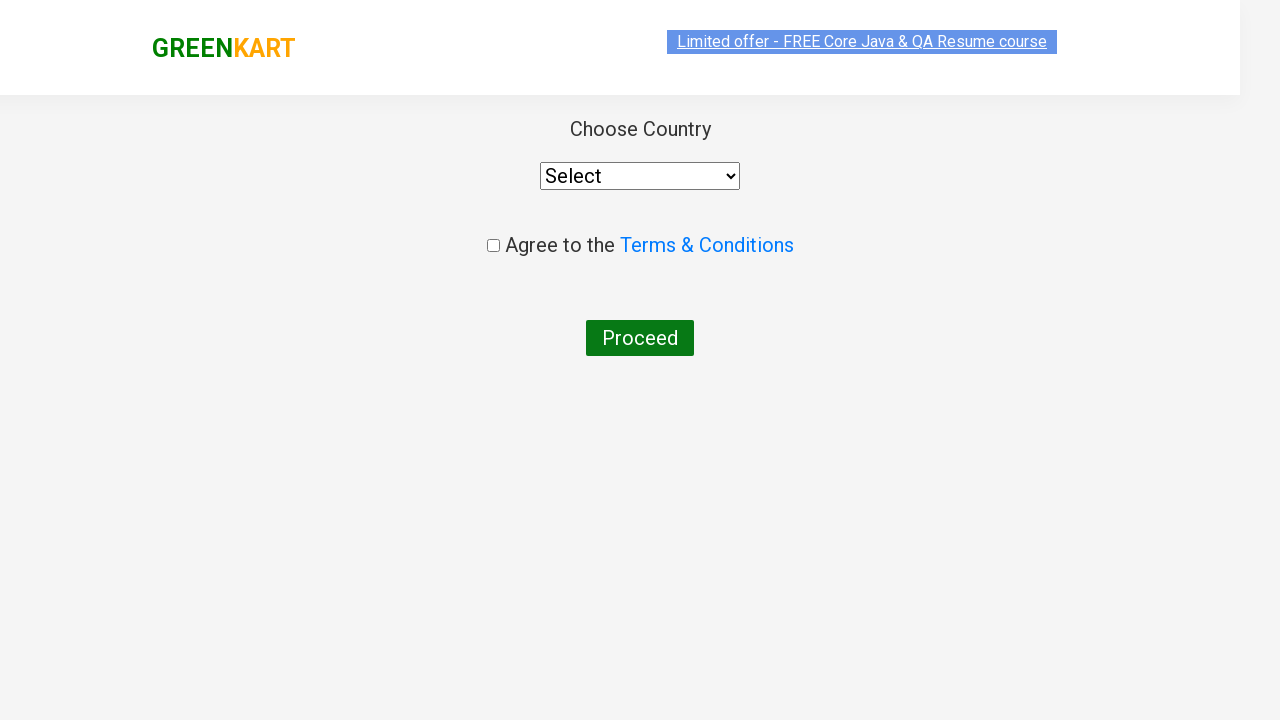